Navigates to AJIO e-commerce website with geolocation permissions pre-configured

Starting URL: https://www.ajio.com/

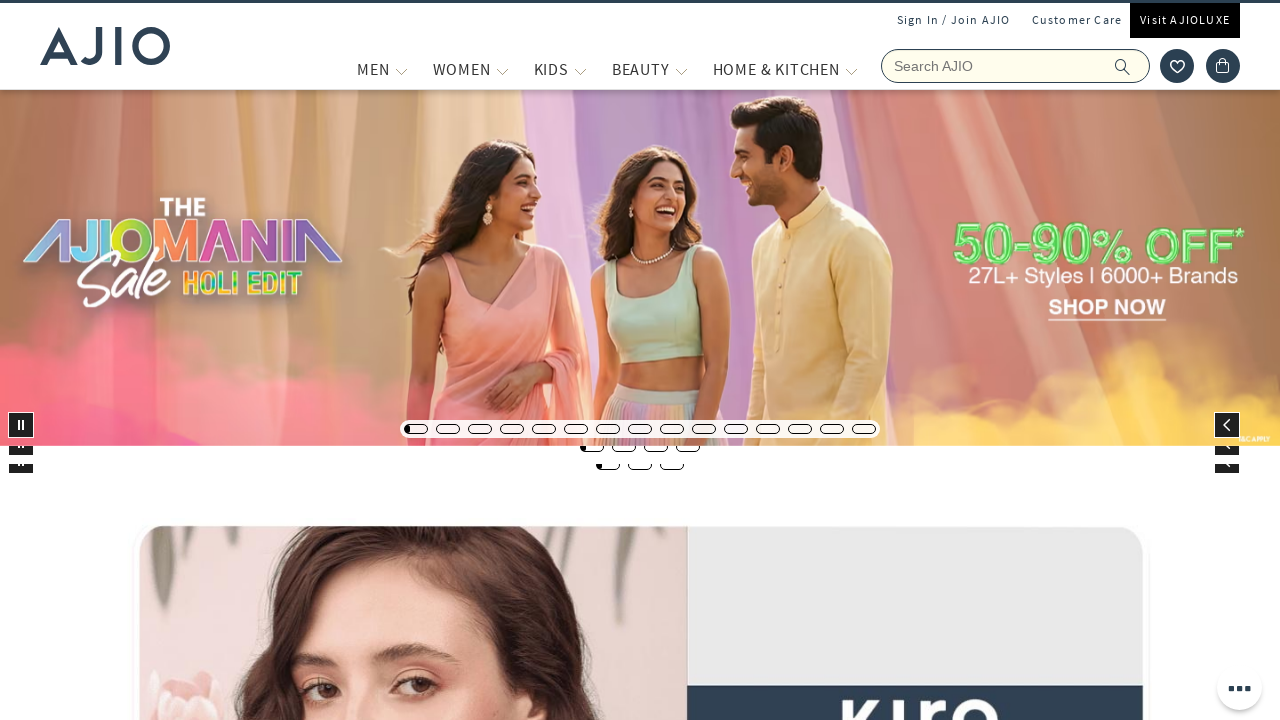

Waited 3 seconds for page to load
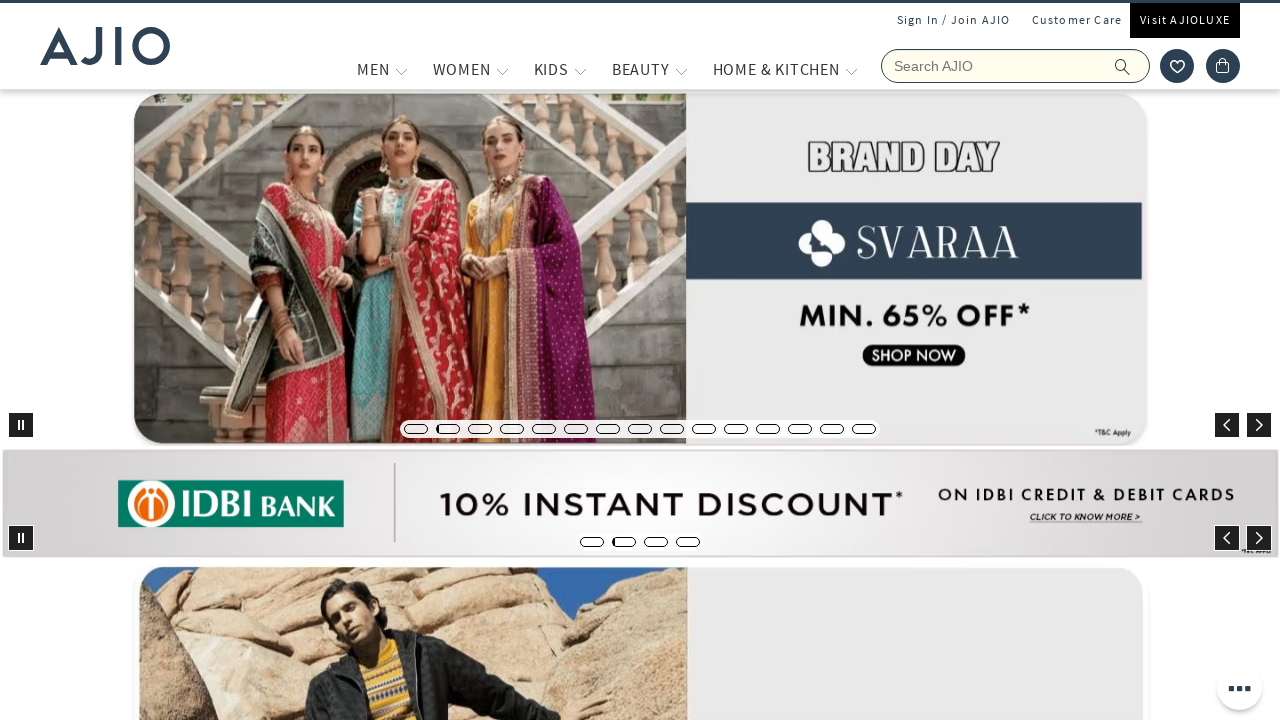

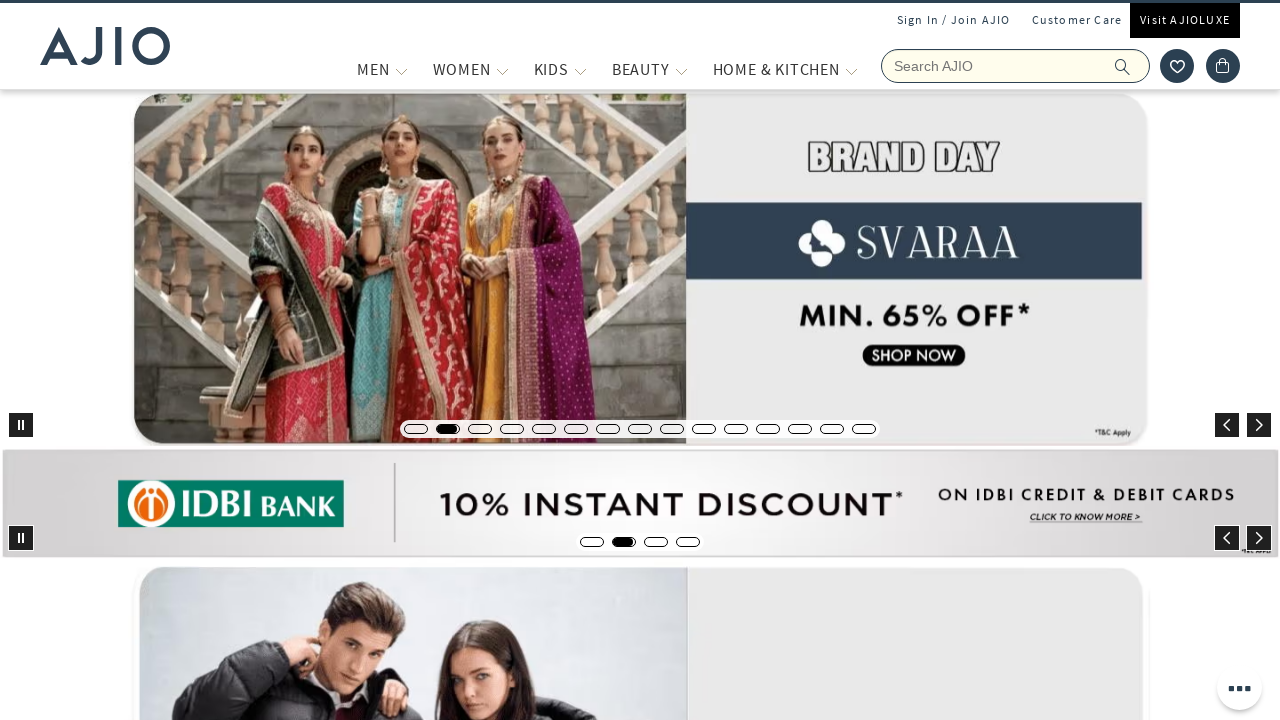